Navigates to W3Schools HTML tables tutorial page and verifies the presence and structure of the example customers table, checking that rows and columns are properly rendered.

Starting URL: https://www.w3schools.com/html/html_tables.asp

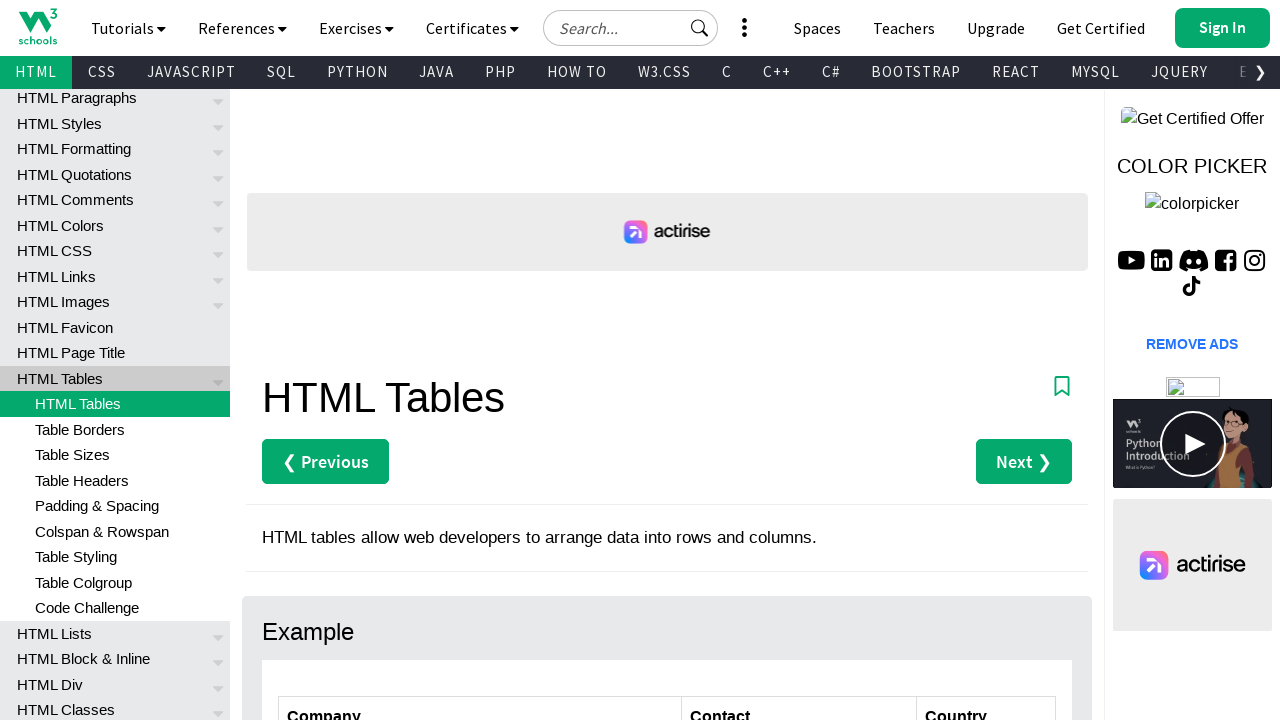

Navigated to W3Schools HTML tables tutorial page
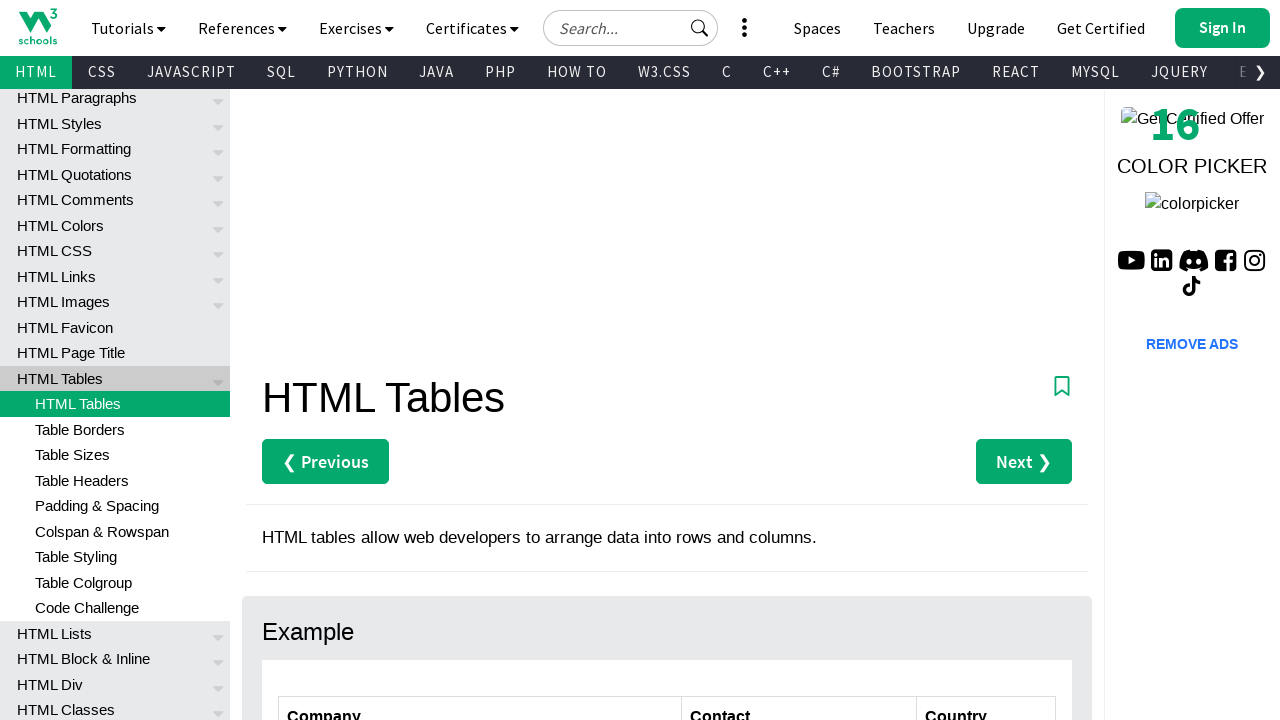

Customers table element is now visible
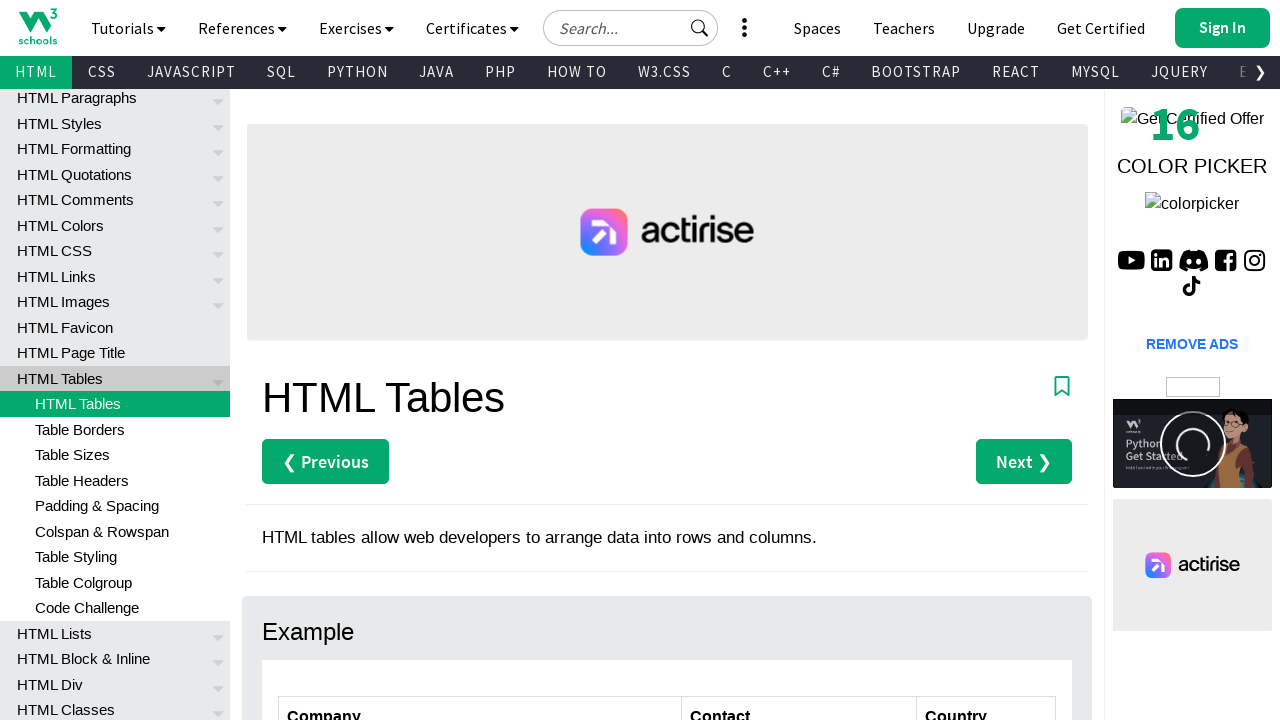

Located the customers table element
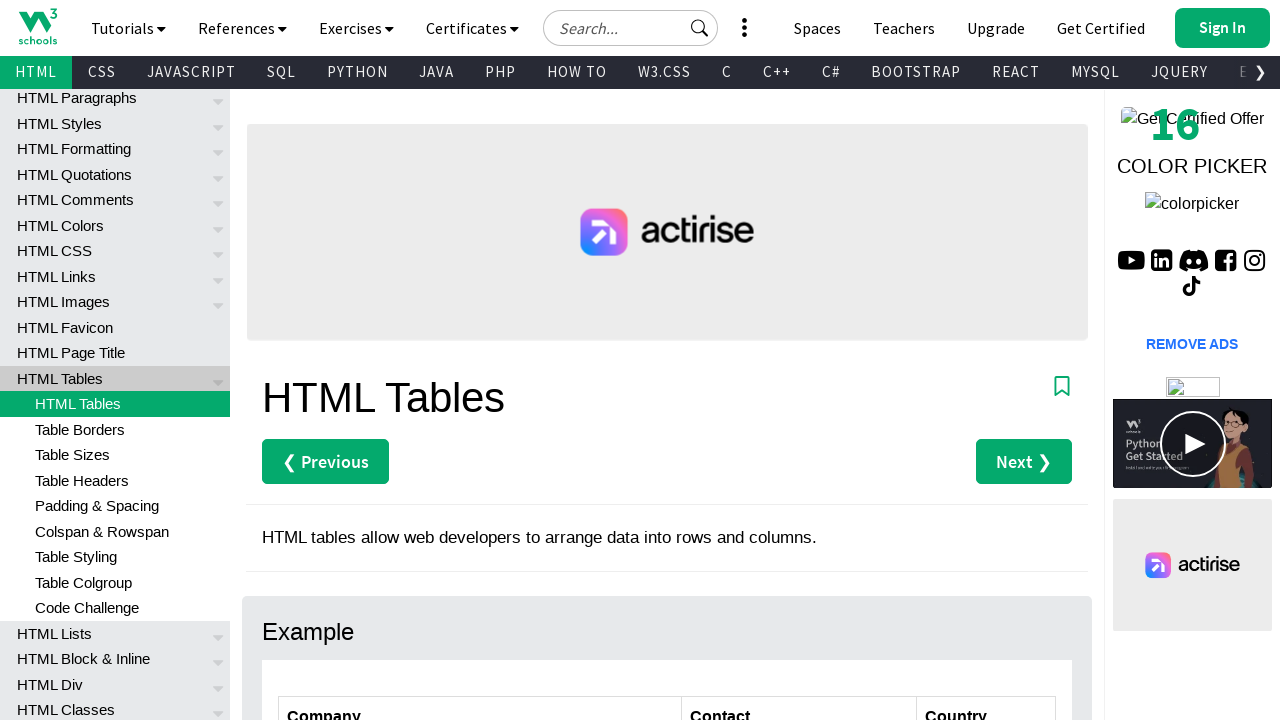

Located all table rows within the customers table
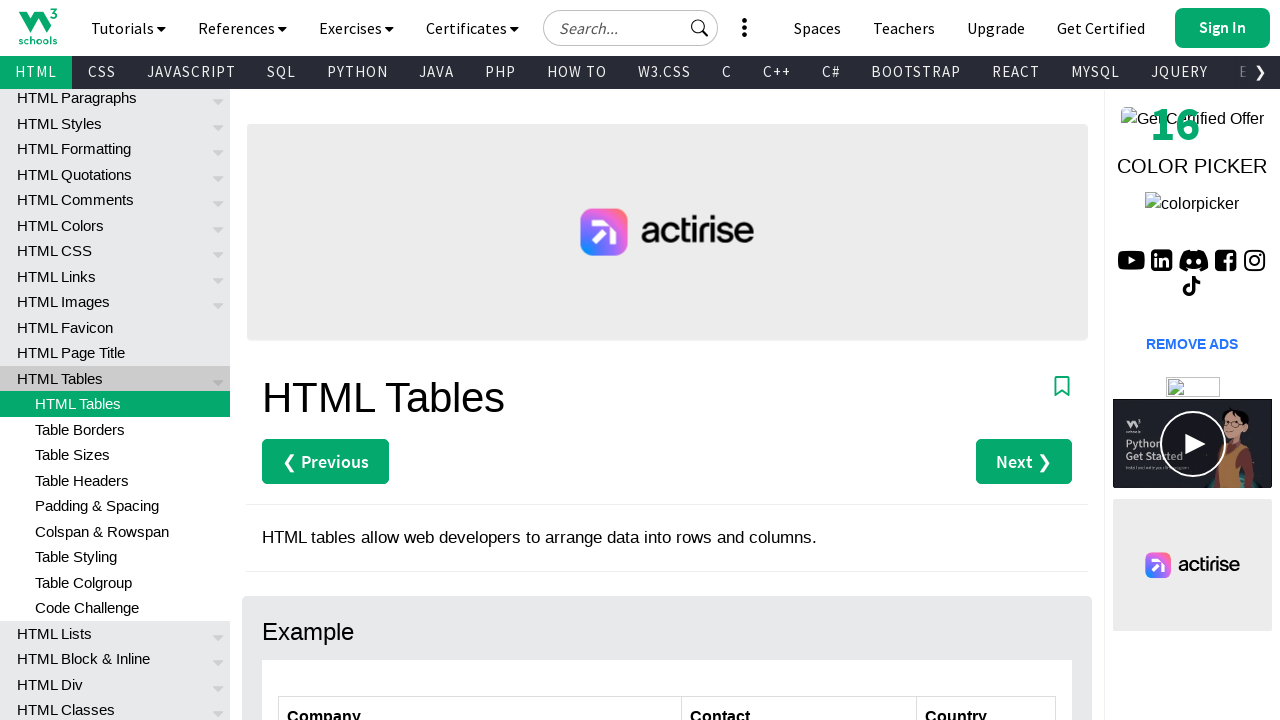

First table row is now present and ready
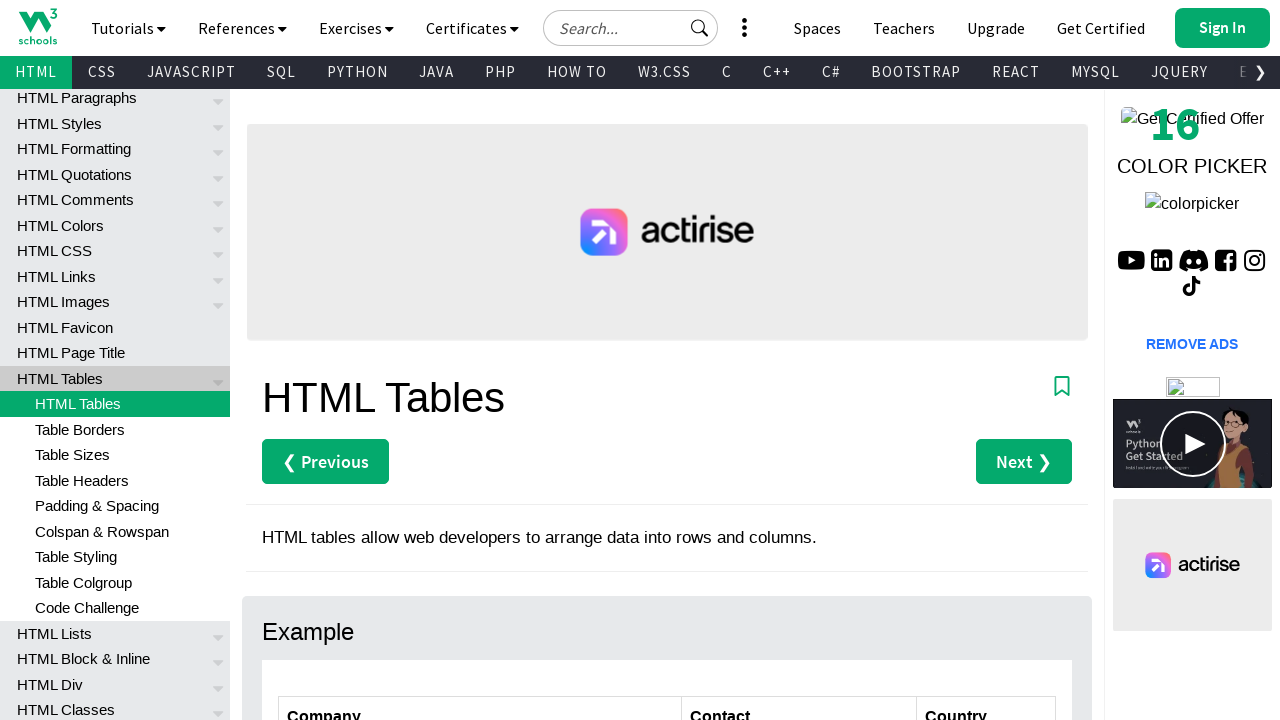

Located the first data row (second tr element) in the table
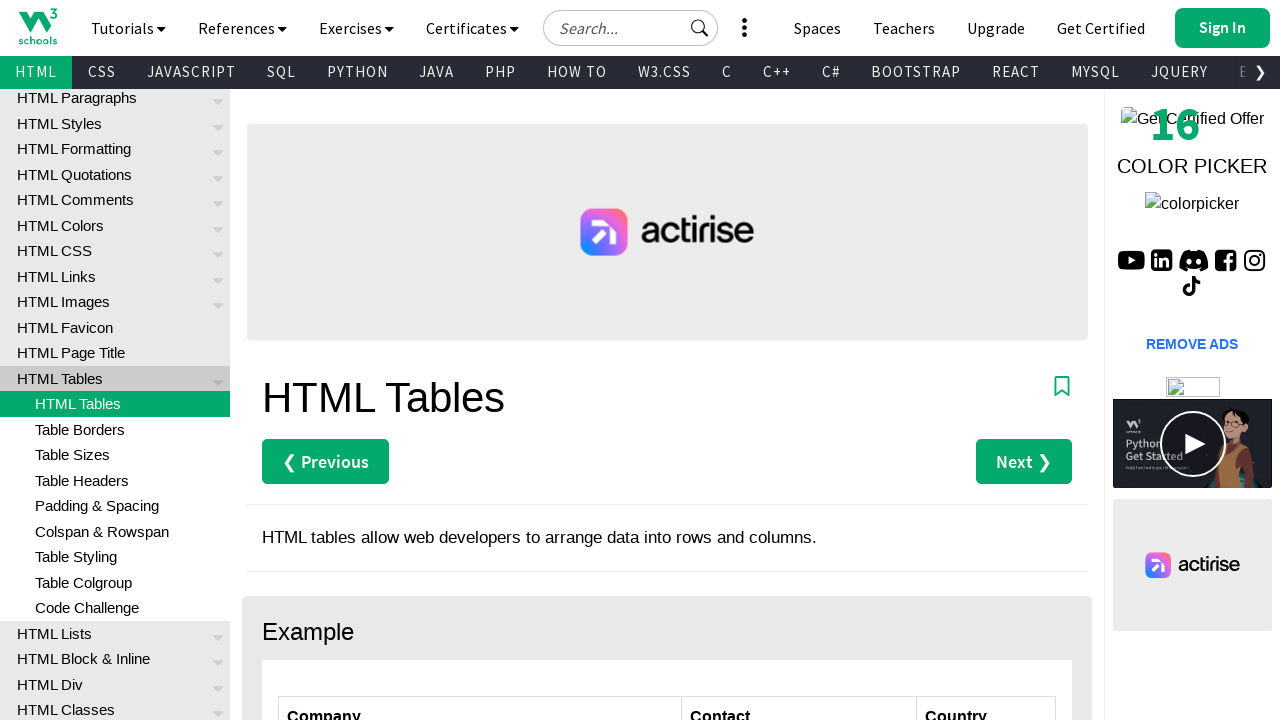

First data row is now present and ready
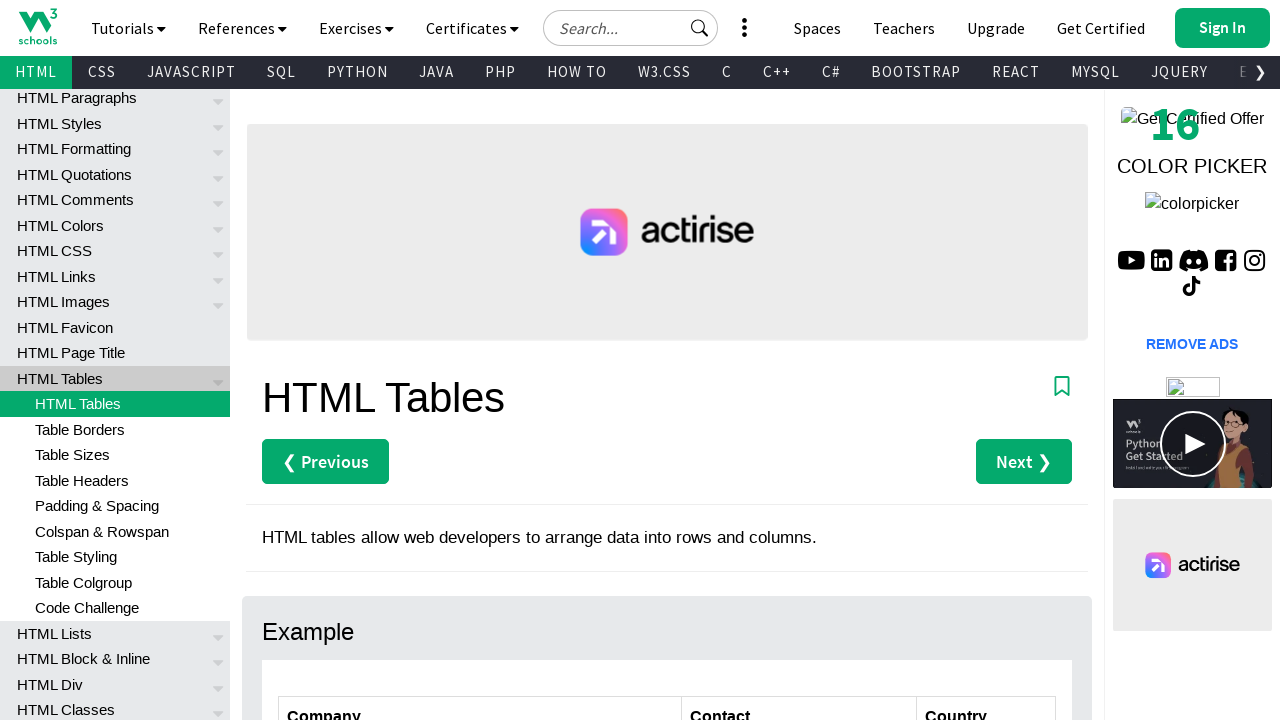

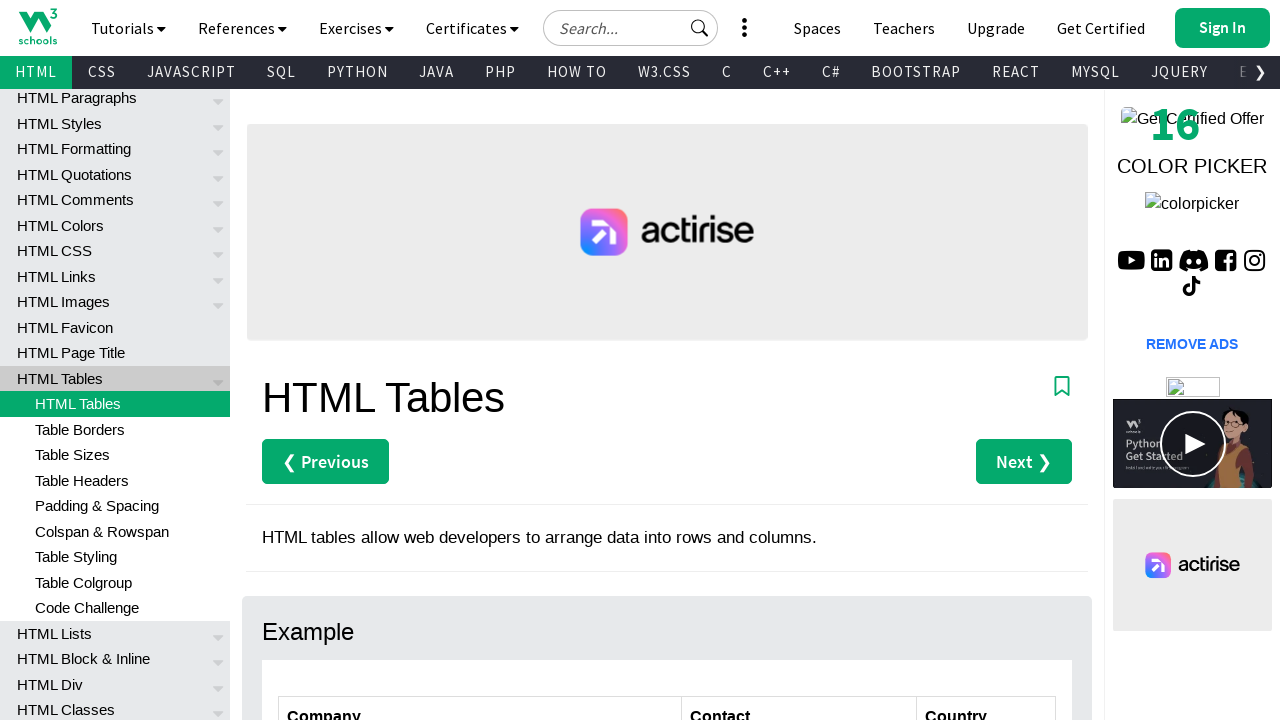